Tests browser window management by resizing the window through various states (minimize, maximize, fullscreen) and verifying the window dimensions at each state

Starting URL: https://www.techproeducation.com/

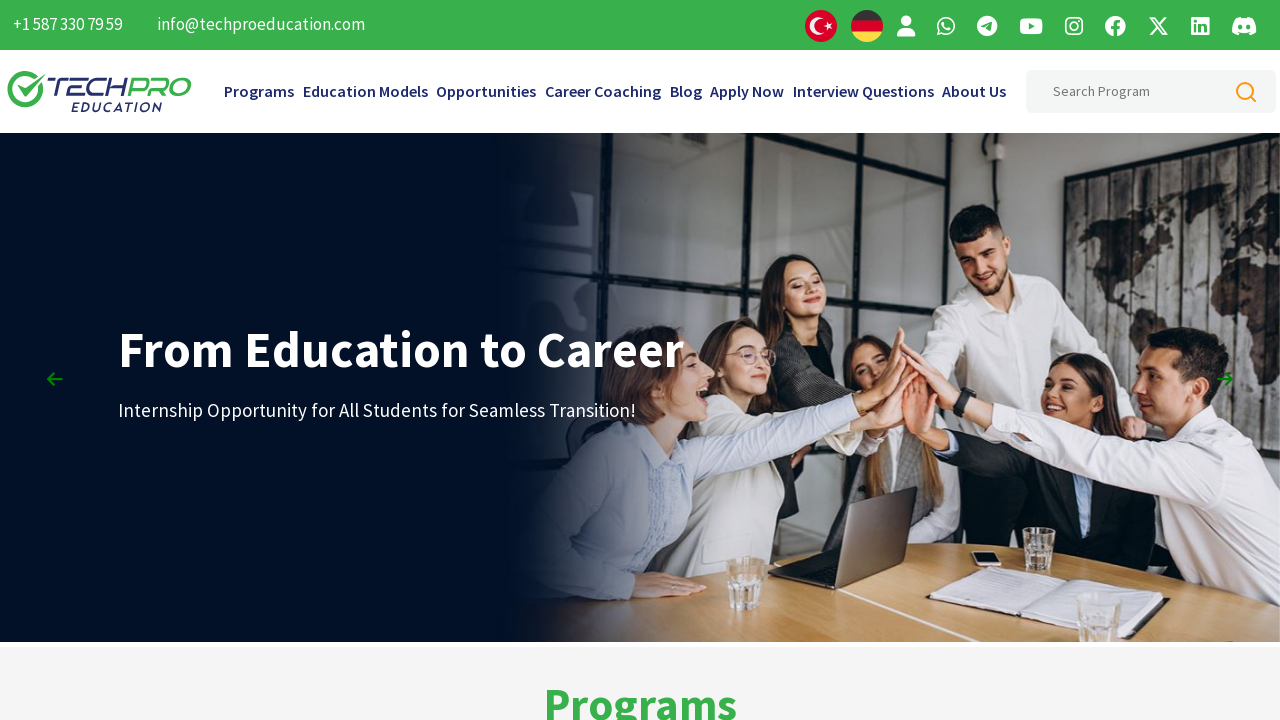

Retrieved initial window size
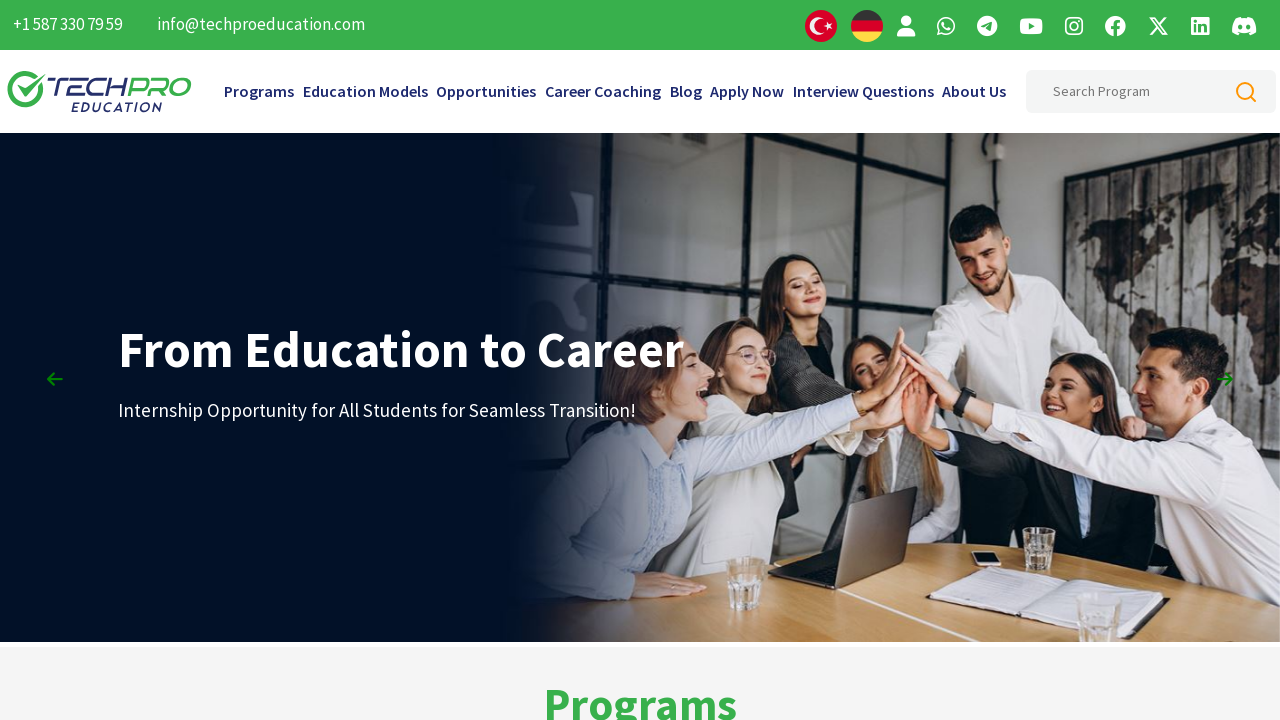

Set viewport to minimized state (100x100)
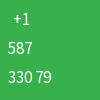

Waited 2 seconds in minimized state
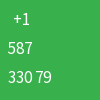

Set viewport to maximized state (1920x1080)
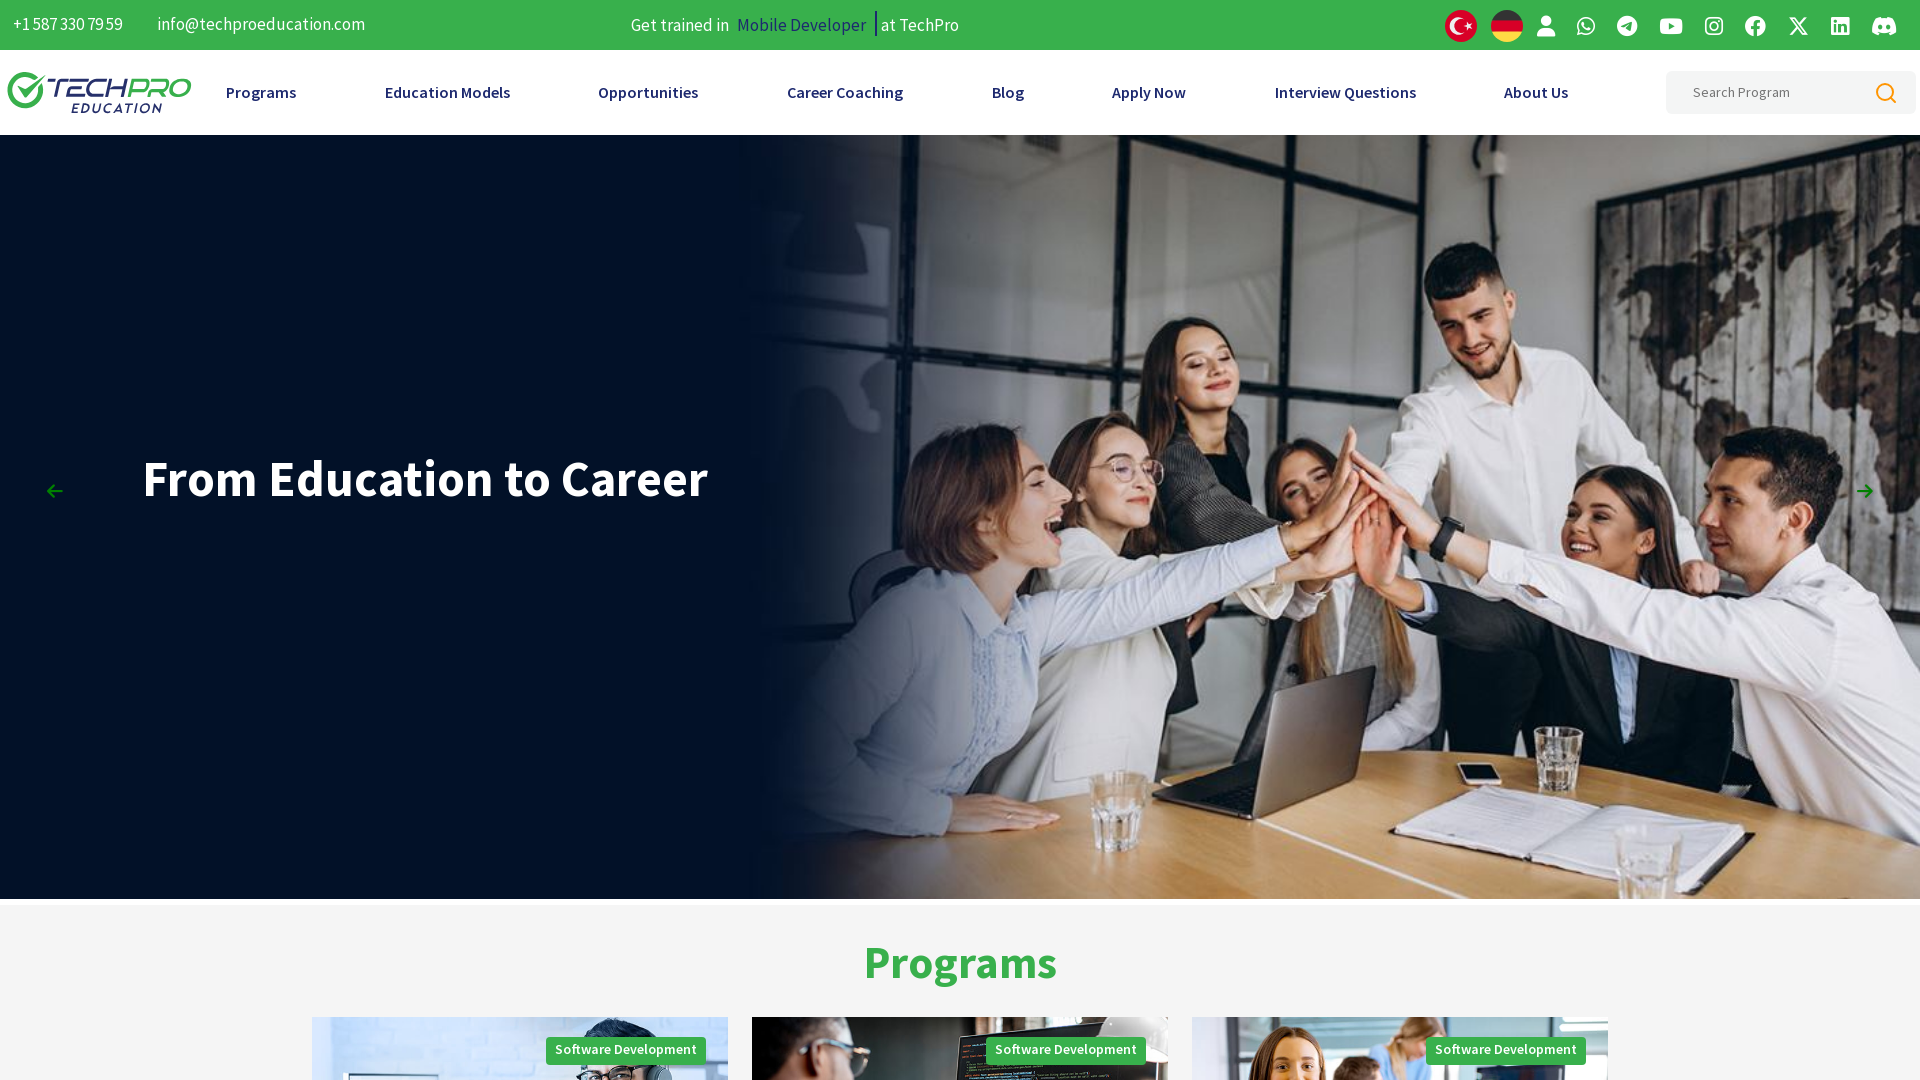

Retrieved maximized window size
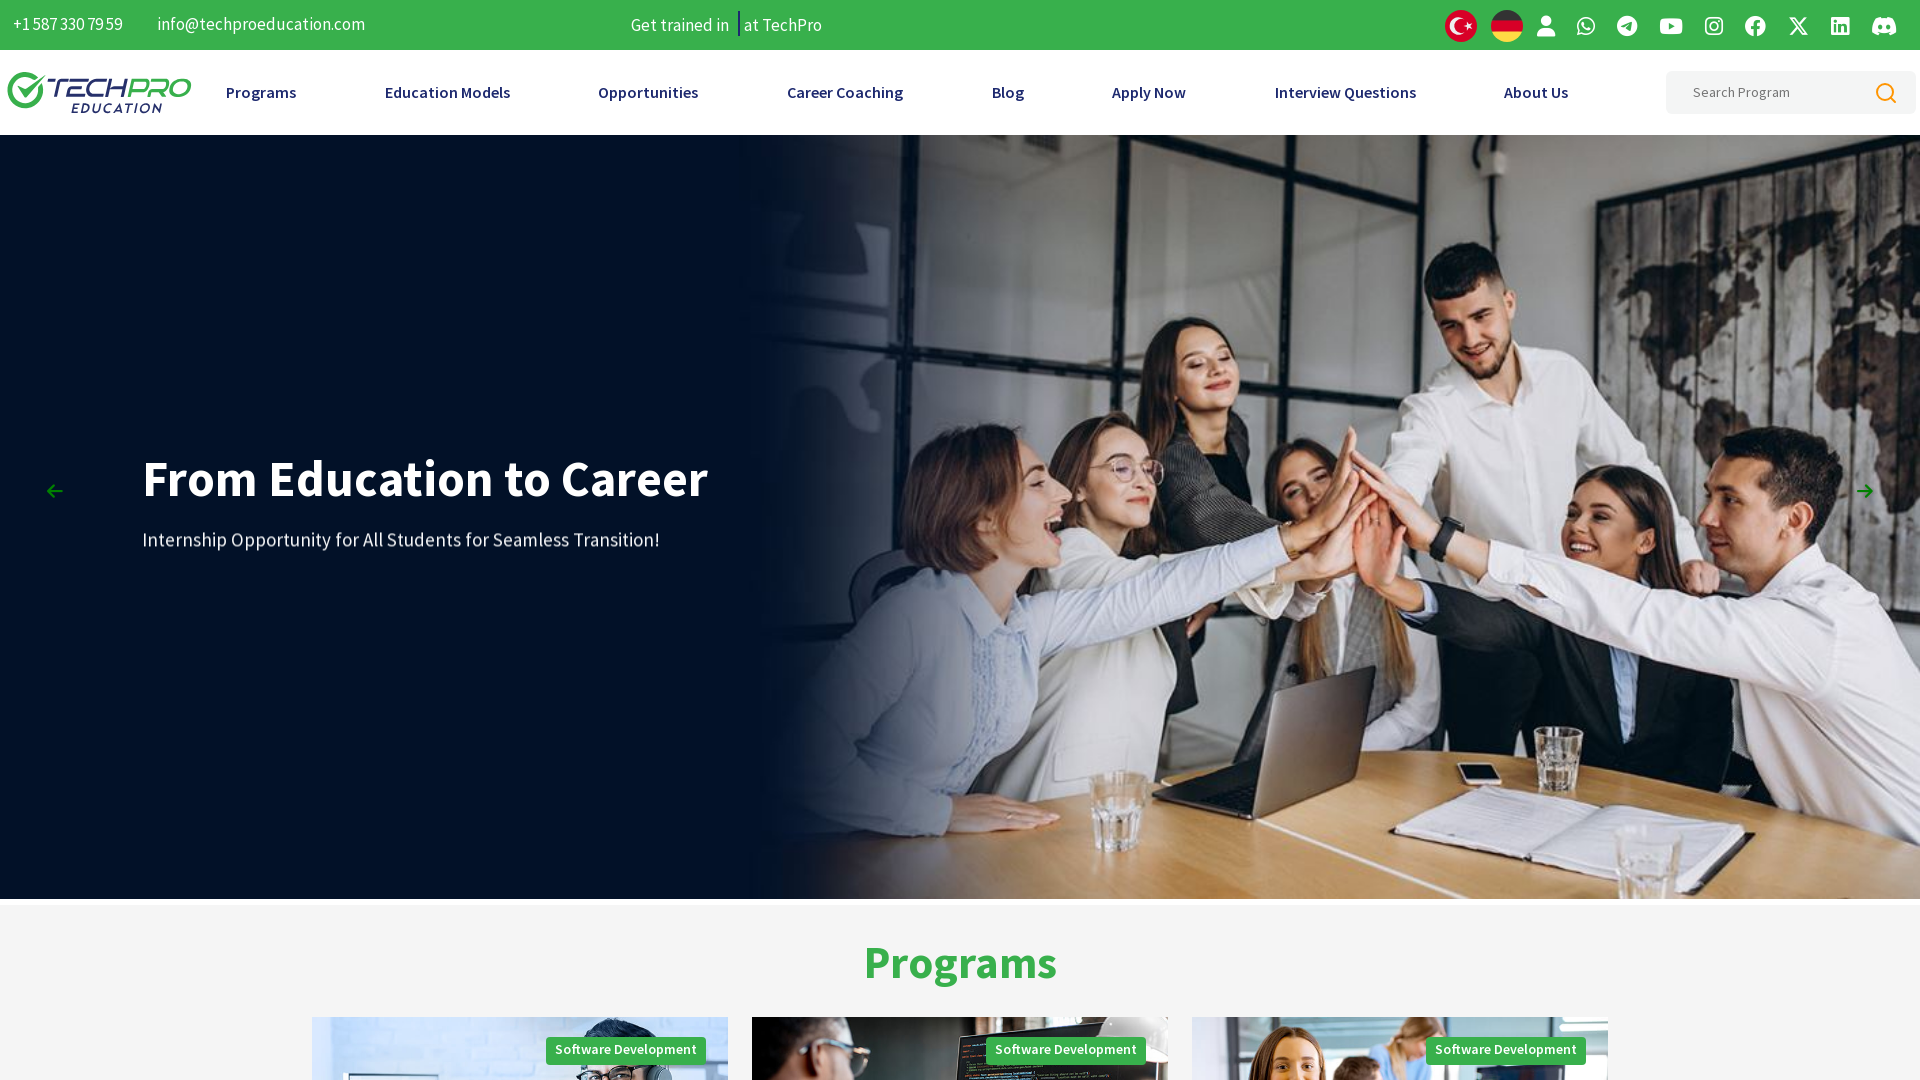

Set viewport to fullscreen dimensions (1920x1080)
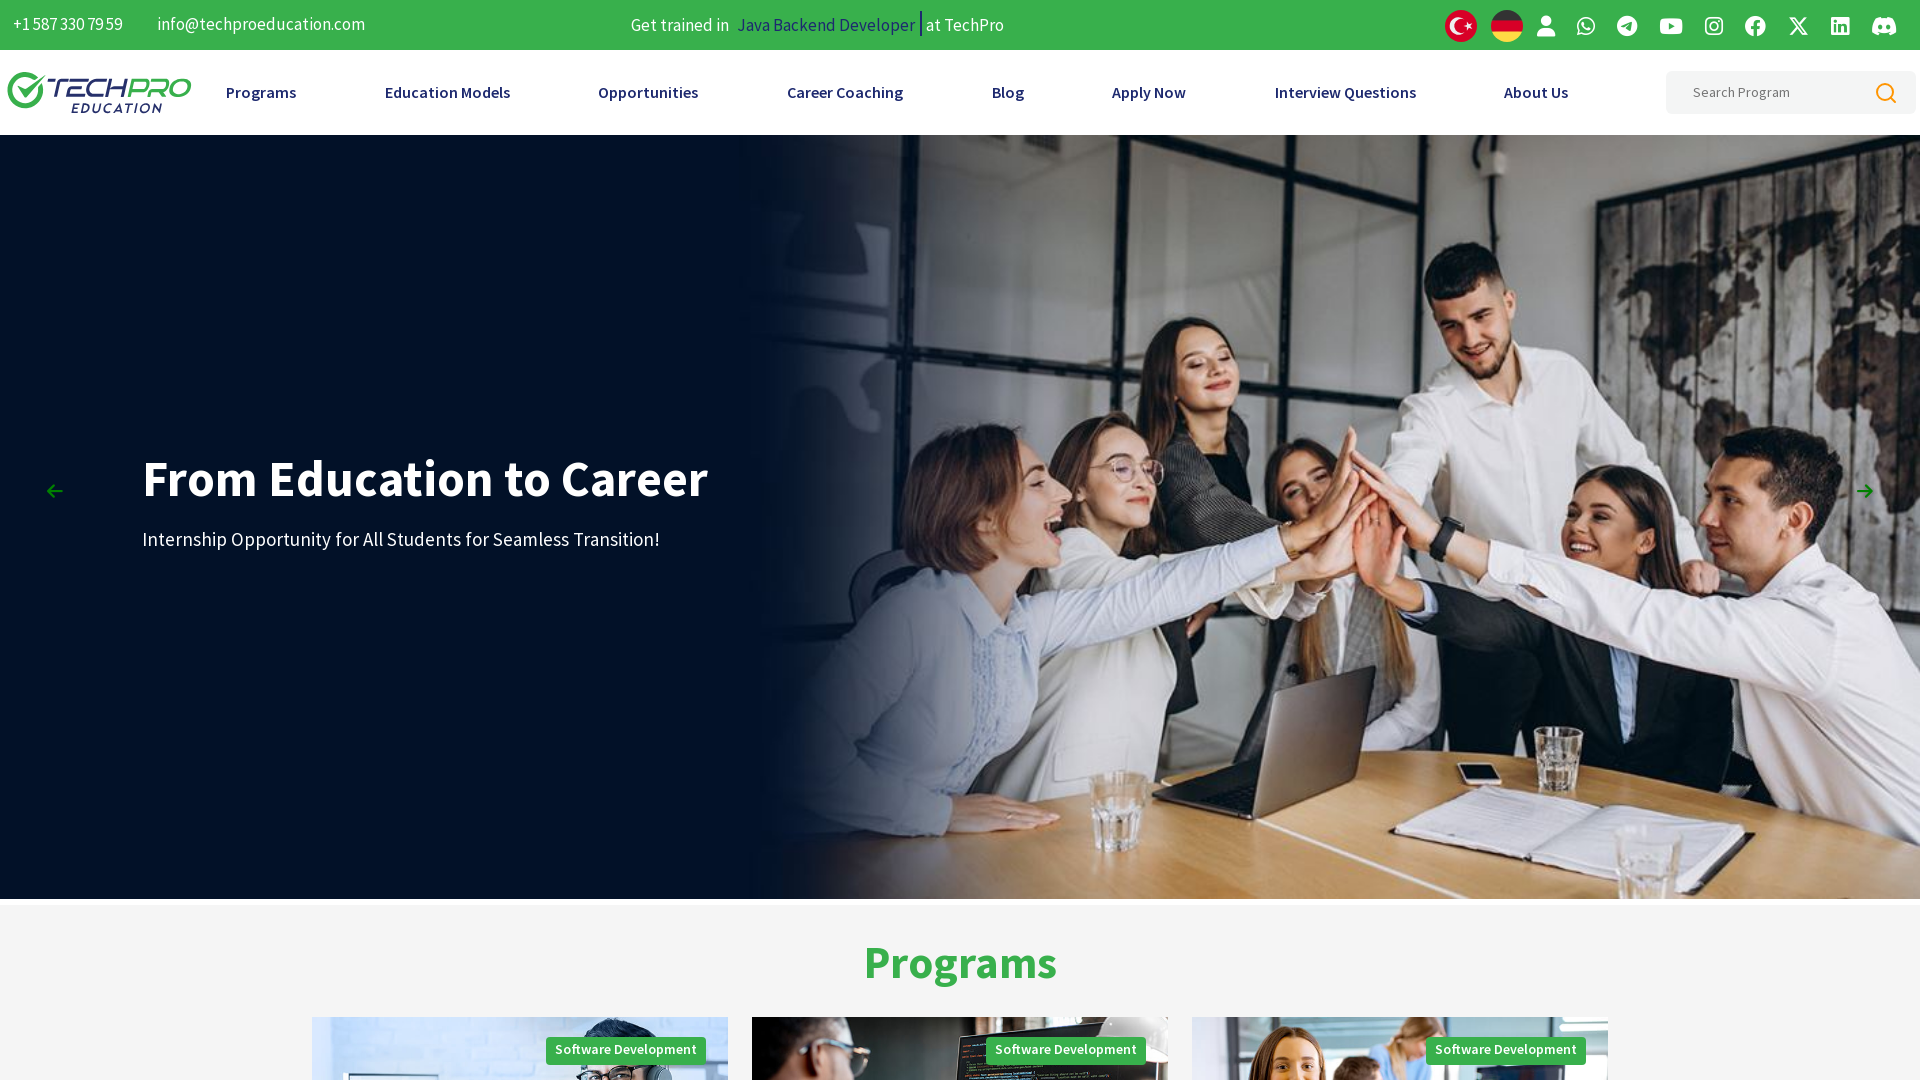

Retrieved fullscreen window size
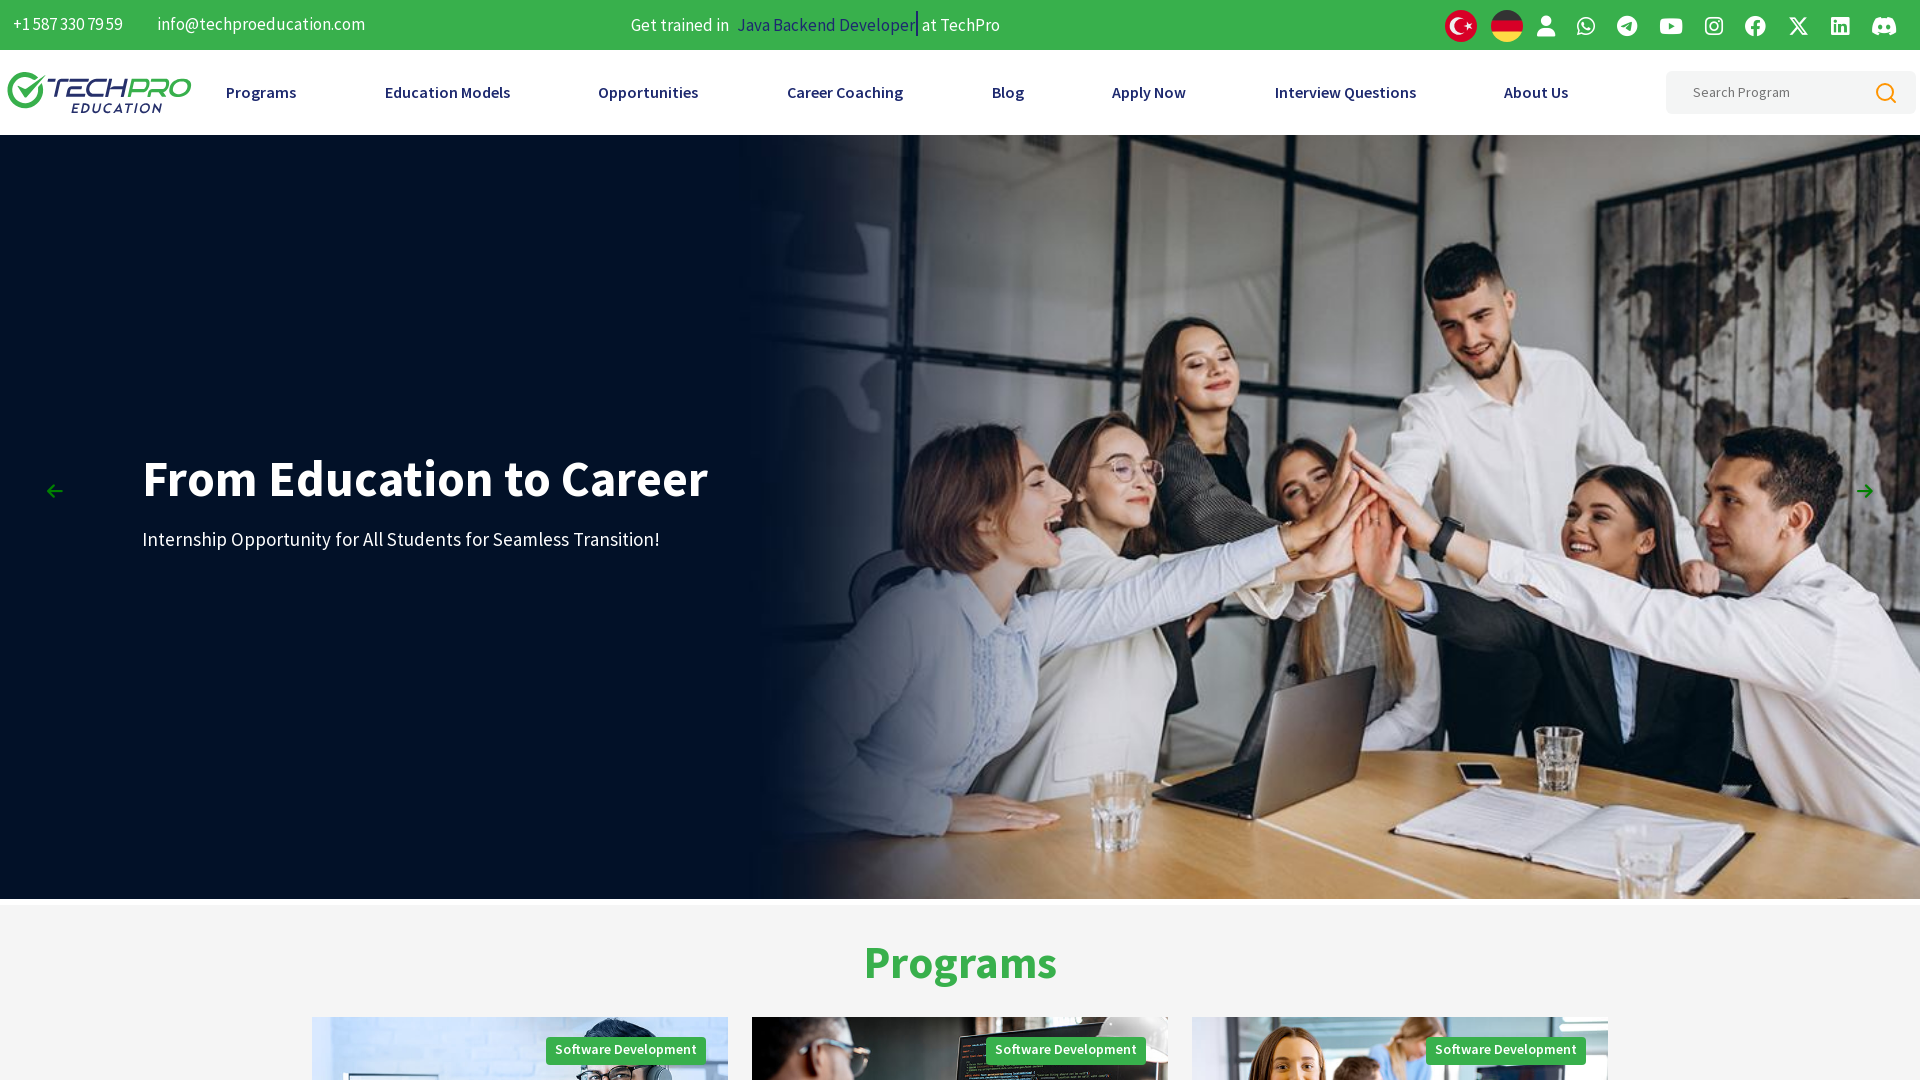

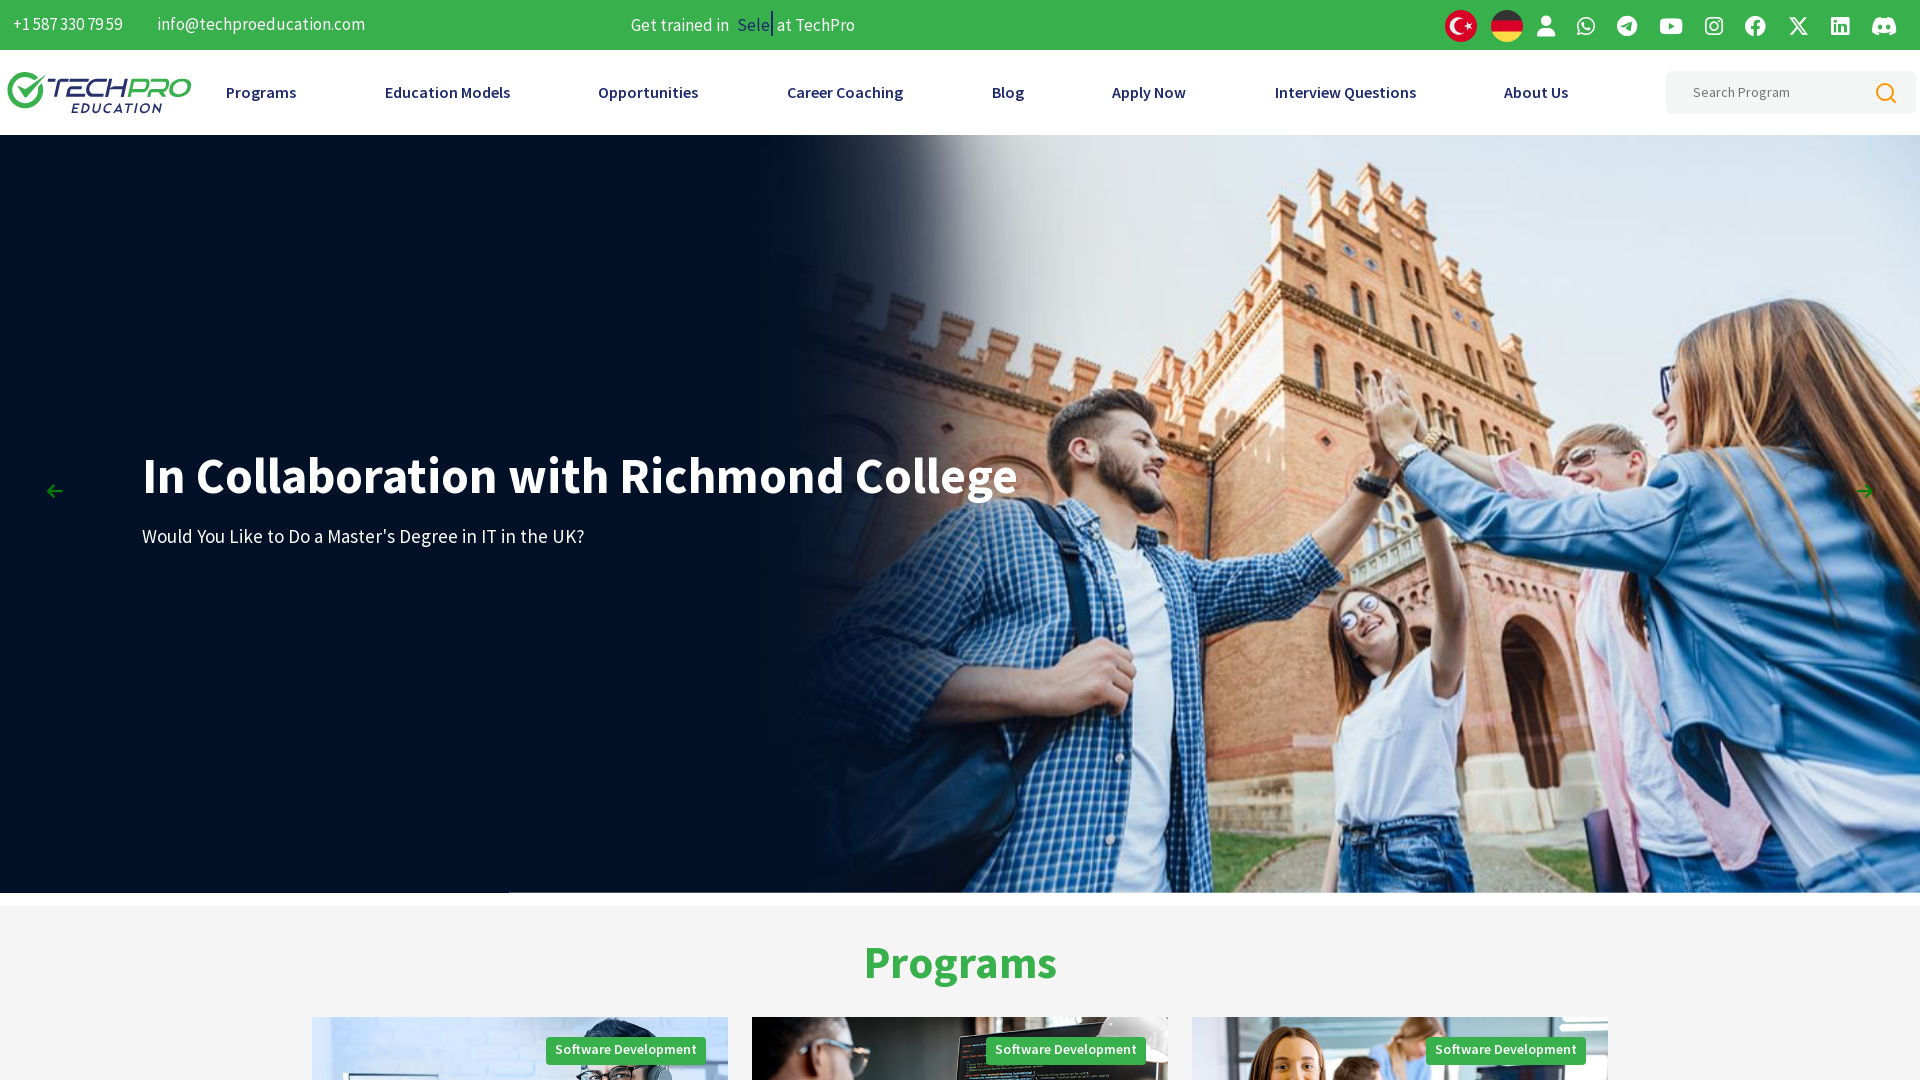